Tests A/B test opt-out functionality by visiting the page, verifying it shows an A/B test variant, then adding an opt-out cookie, refreshing, and confirming the page now shows "No A/B Test".

Starting URL: http://the-internet.herokuapp.com/abtest

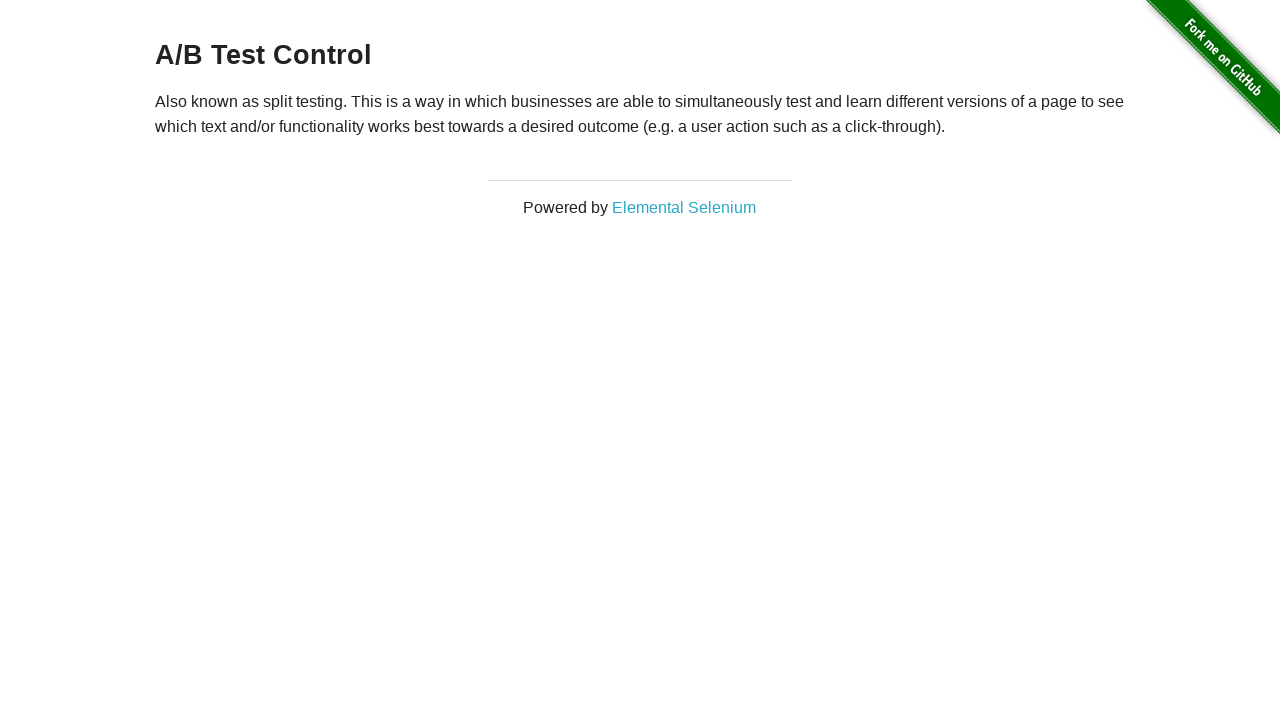

Located h3 heading element
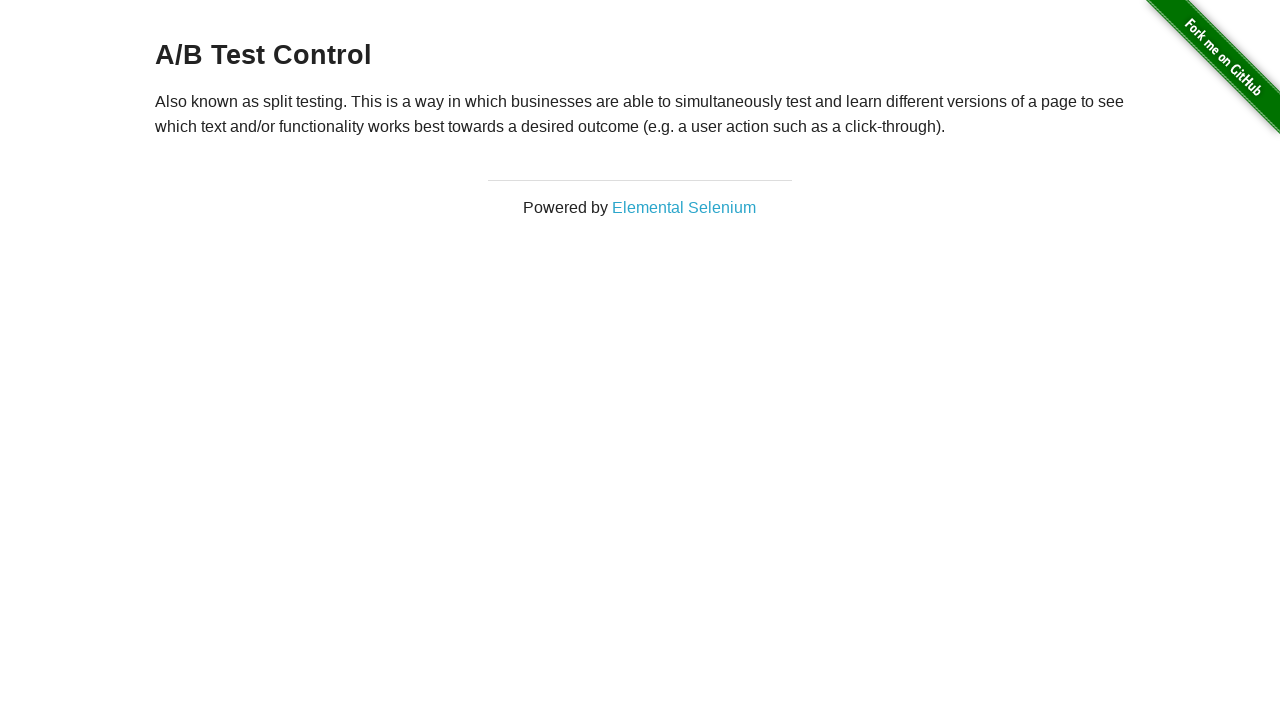

Retrieved heading text content
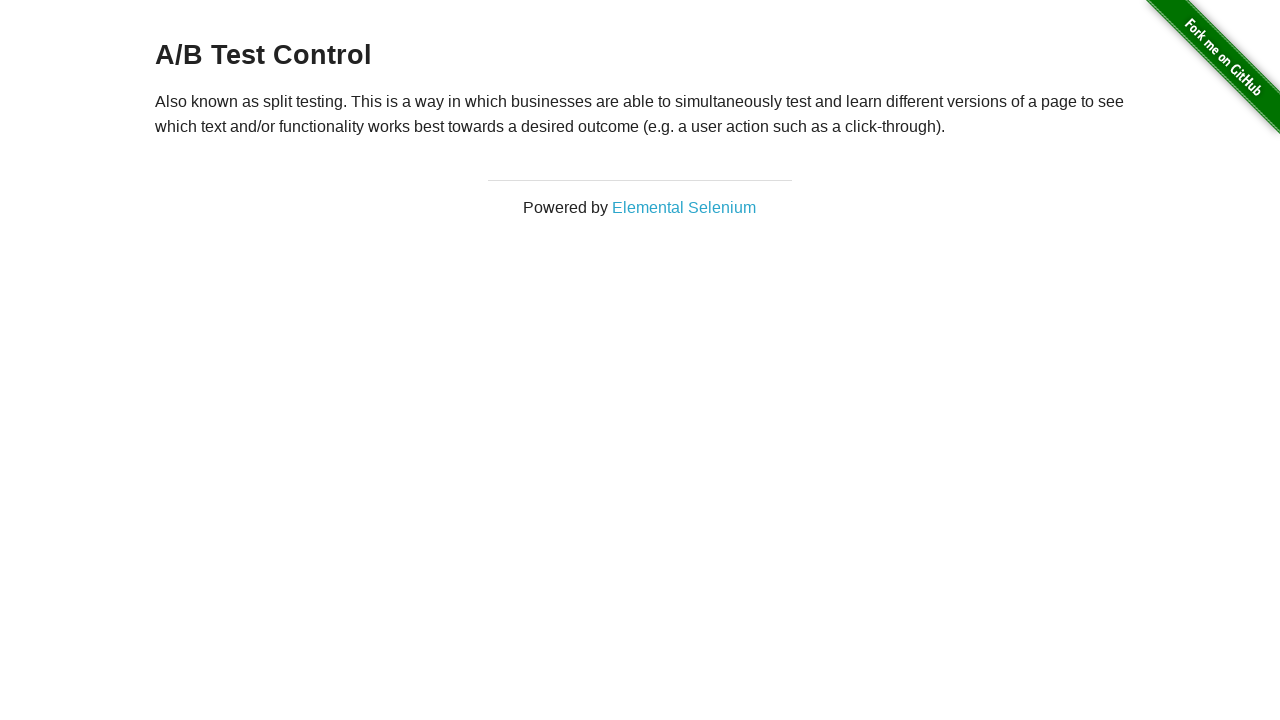

Verified initial page displays A/B test variant
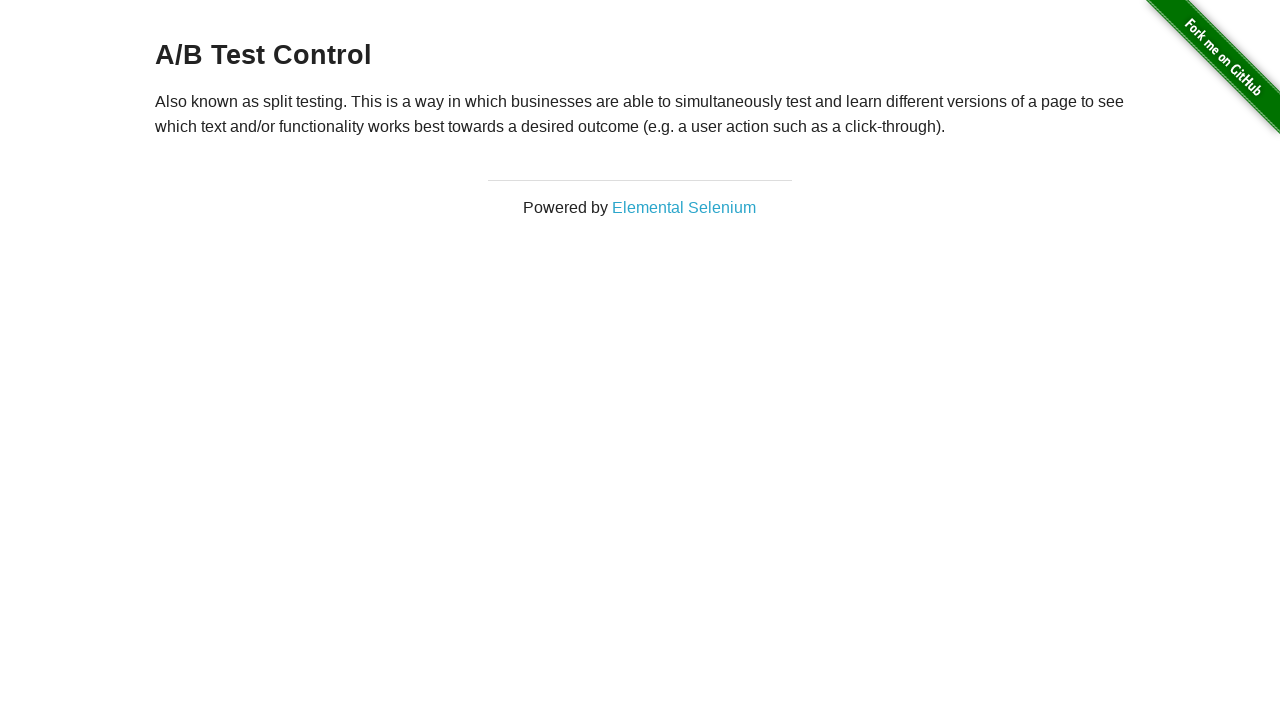

Added optimizelyOptOut cookie to opt out of A/B test
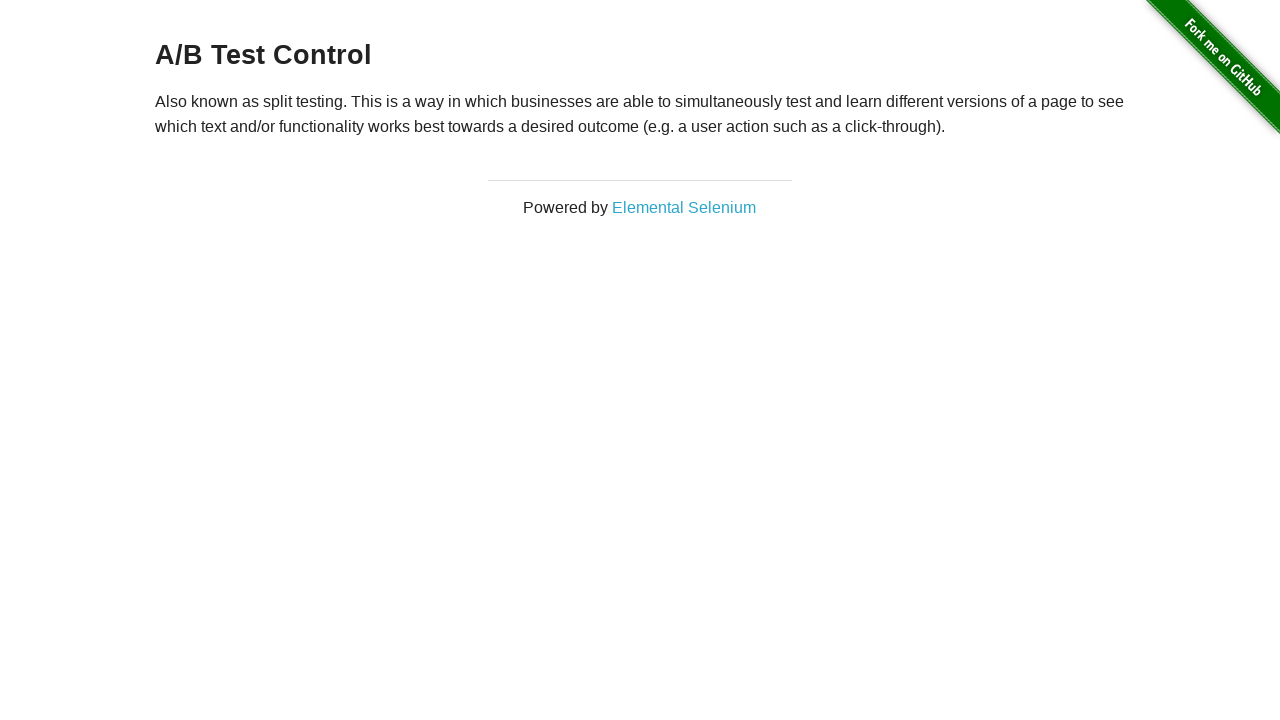

Reloaded page to apply opt-out cookie
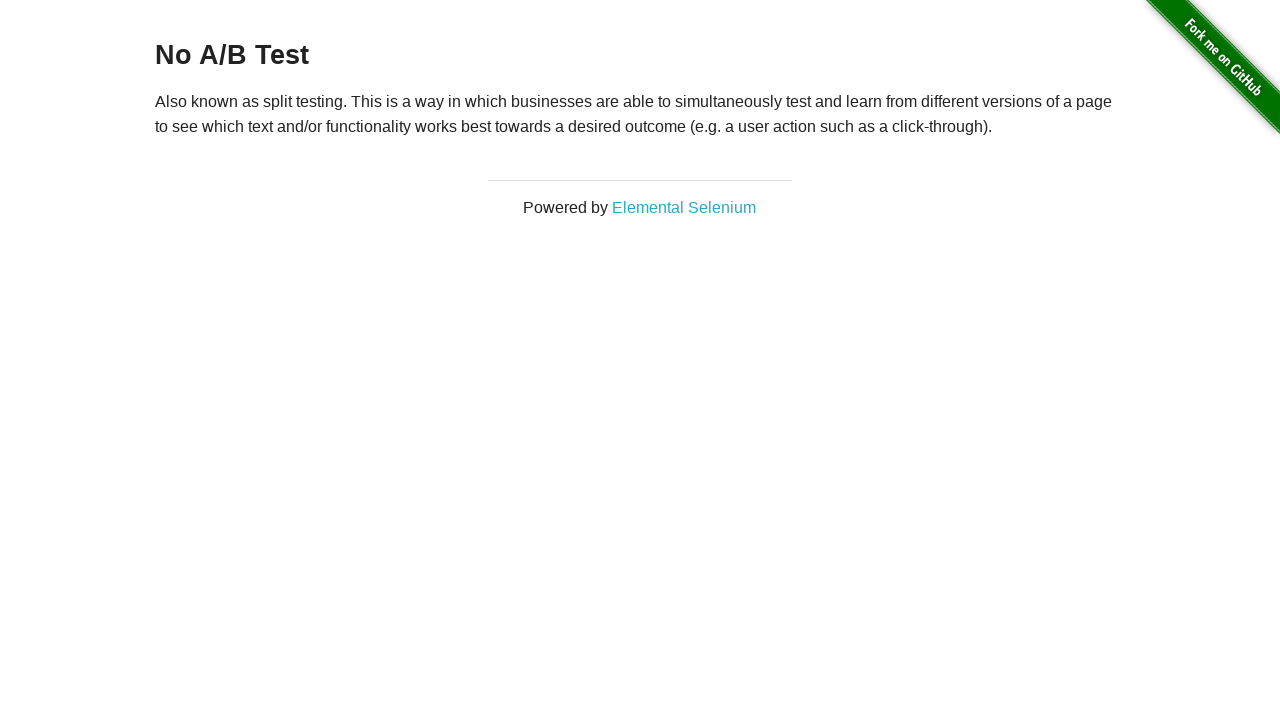

Retrieved heading text content after page reload
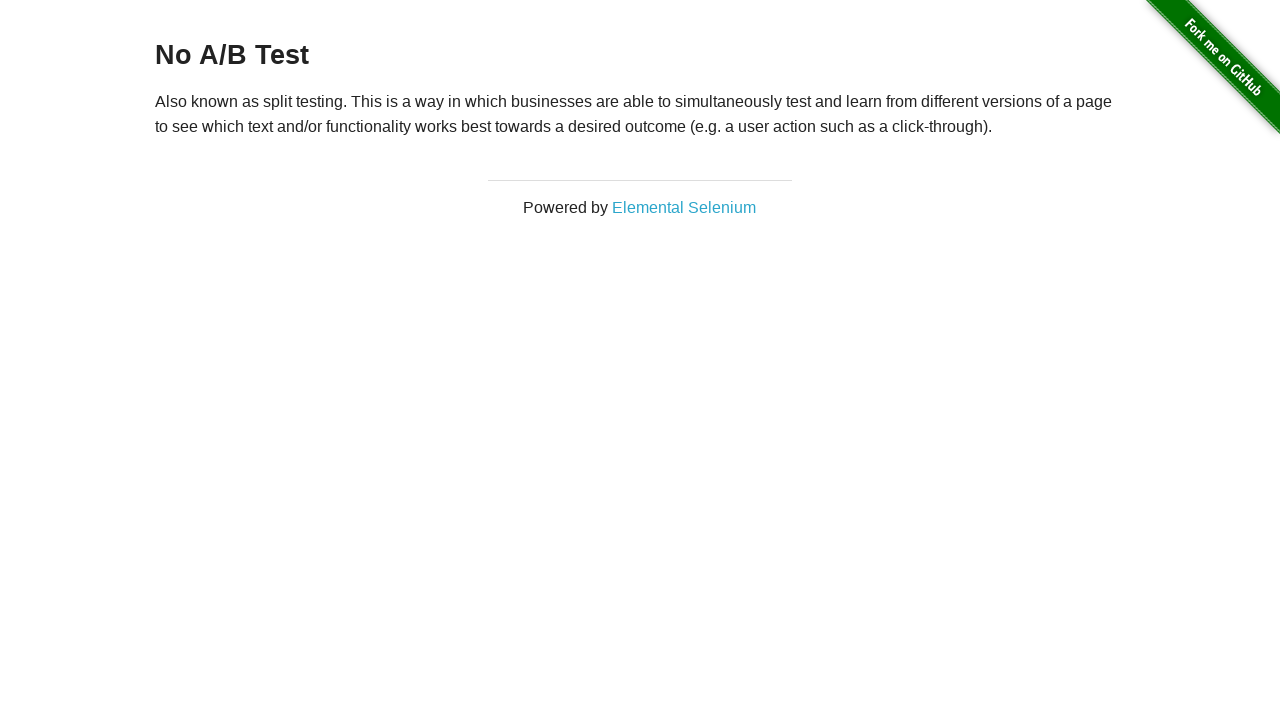

Verified page now displays 'No A/B Test' after opt-out cookie was applied
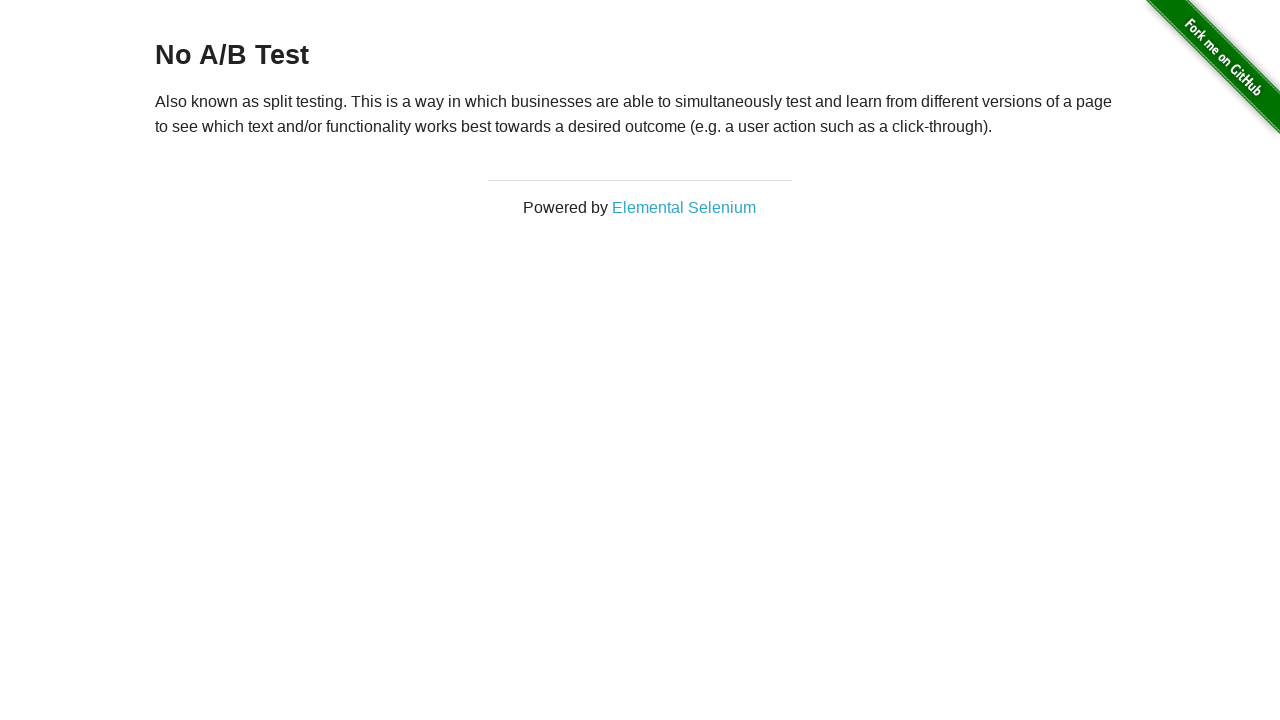

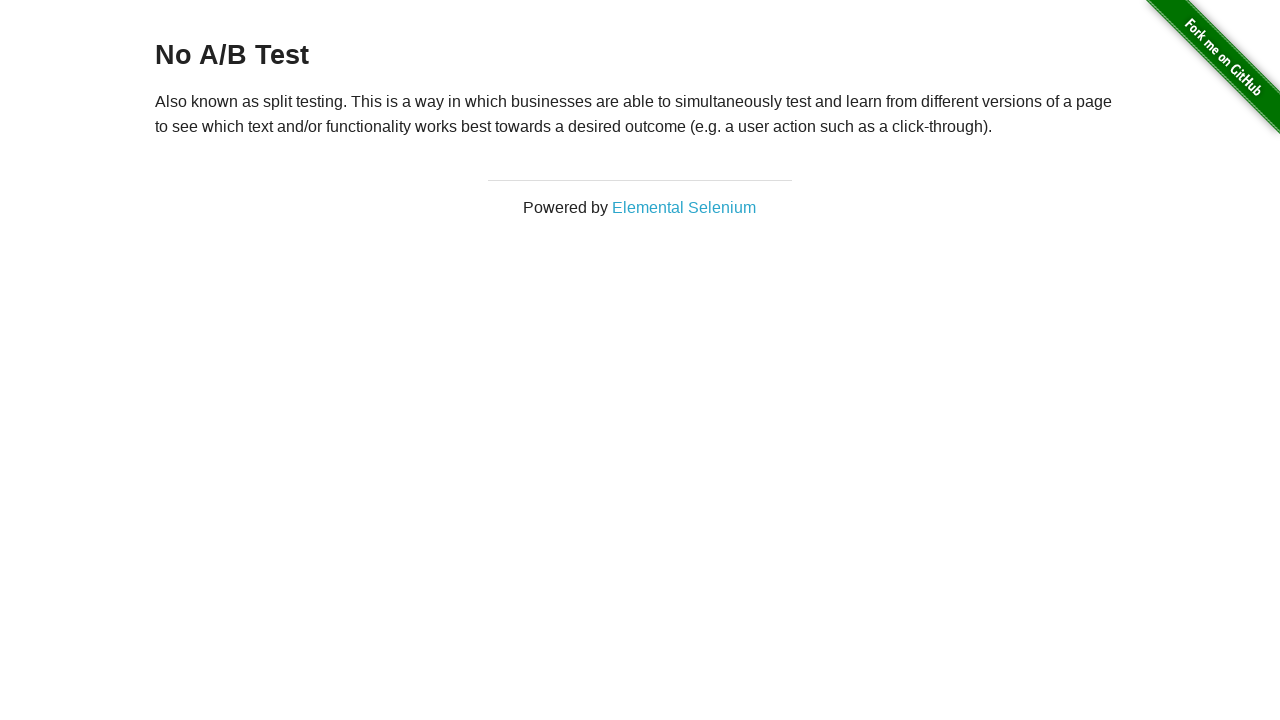